Tests window/tab handling by opening new windows, switching between them, extracting text, and managing window lifecycle

Starting URL: https://the-internet.herokuapp.com/windows

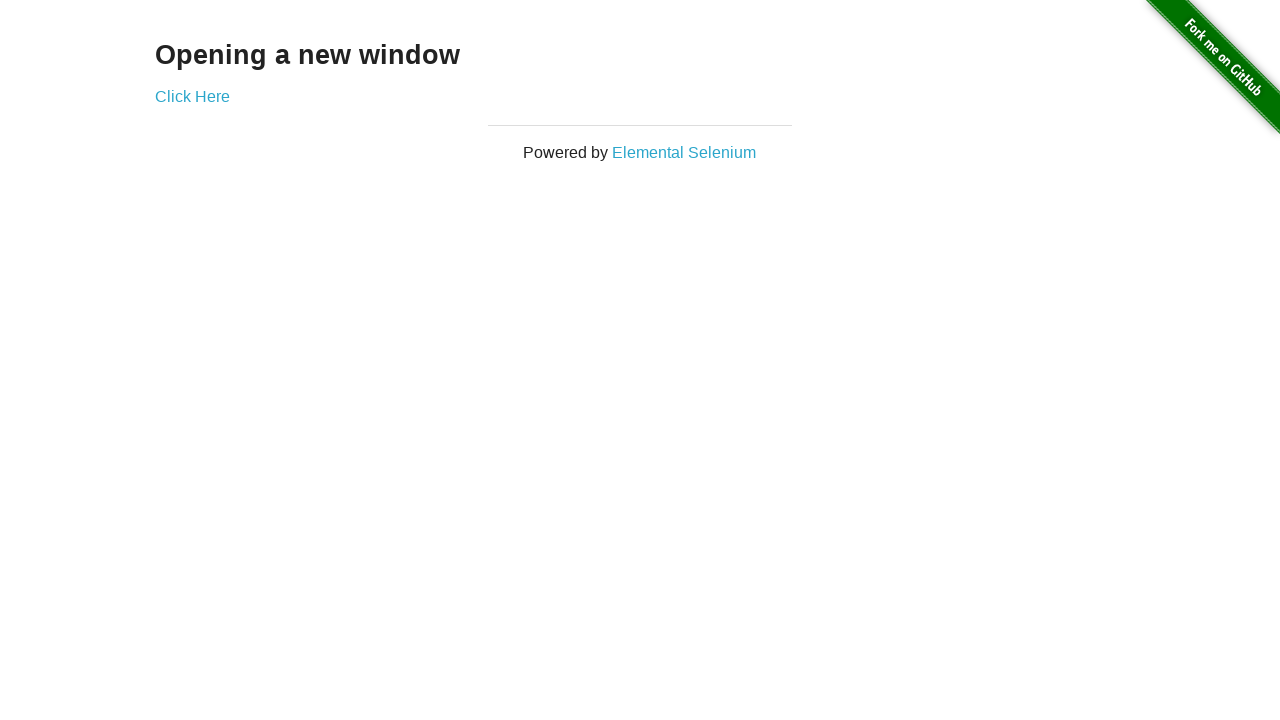

Clicked link to open new window at (192, 96) on xpath=//a[@href='/windows/new']
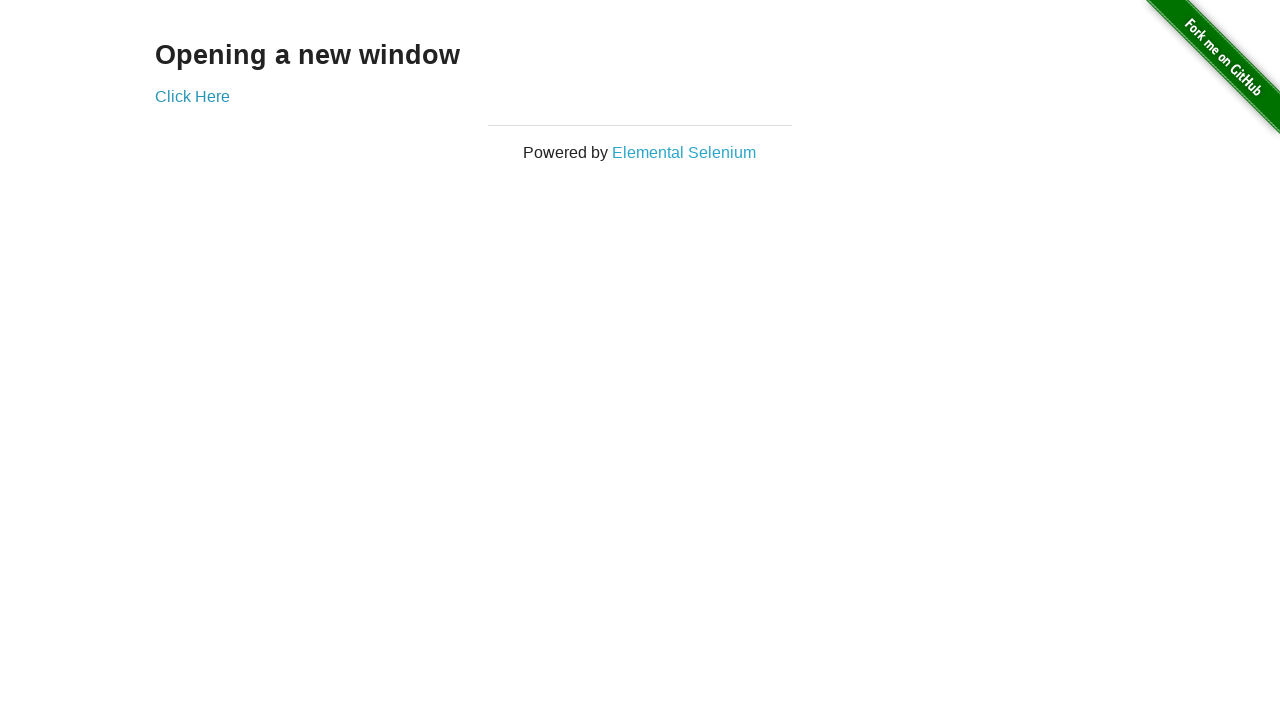

Waited for new page/tab to open
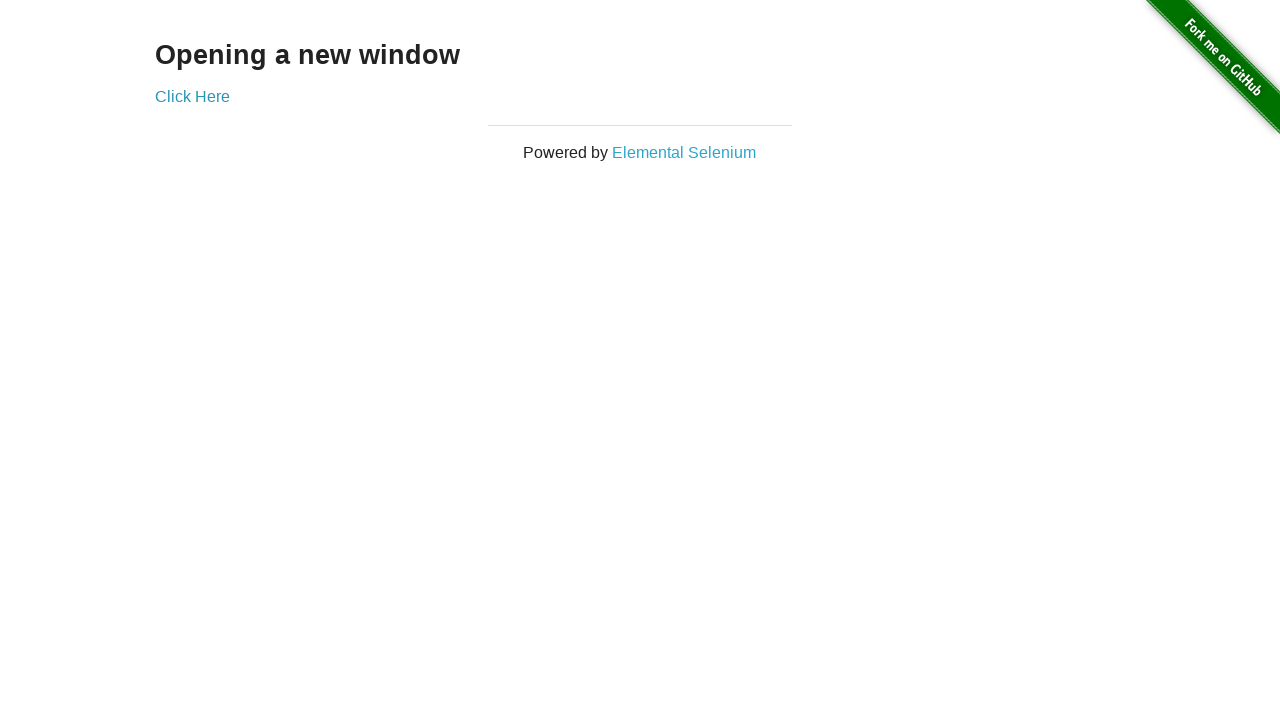

Retrieved all open pages/tabs
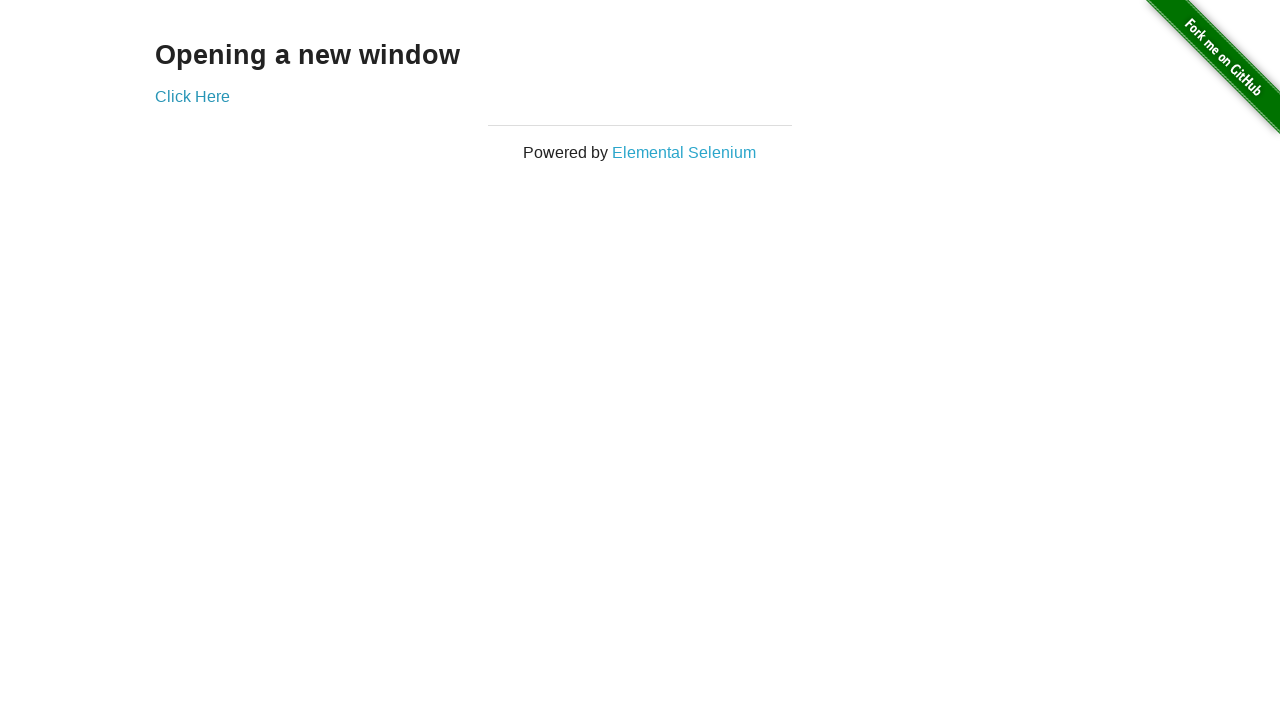

Switched to first tab and brought it to front
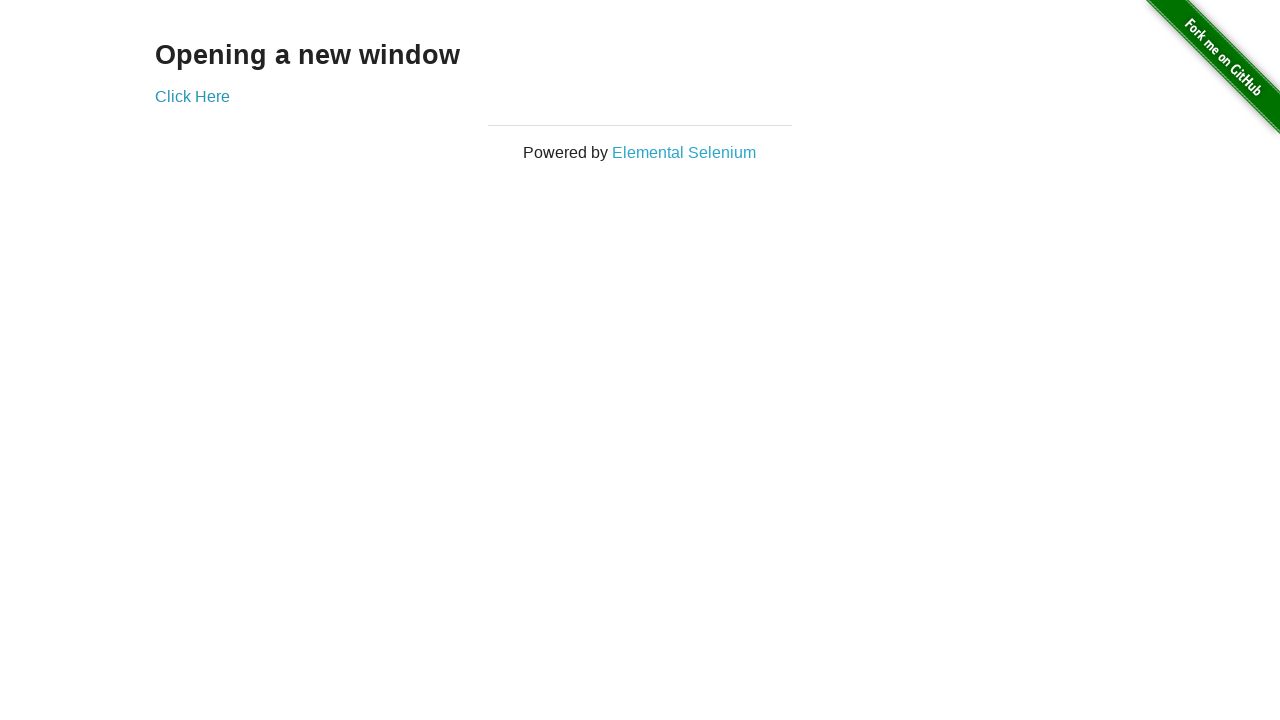

Waited for first tab to be active
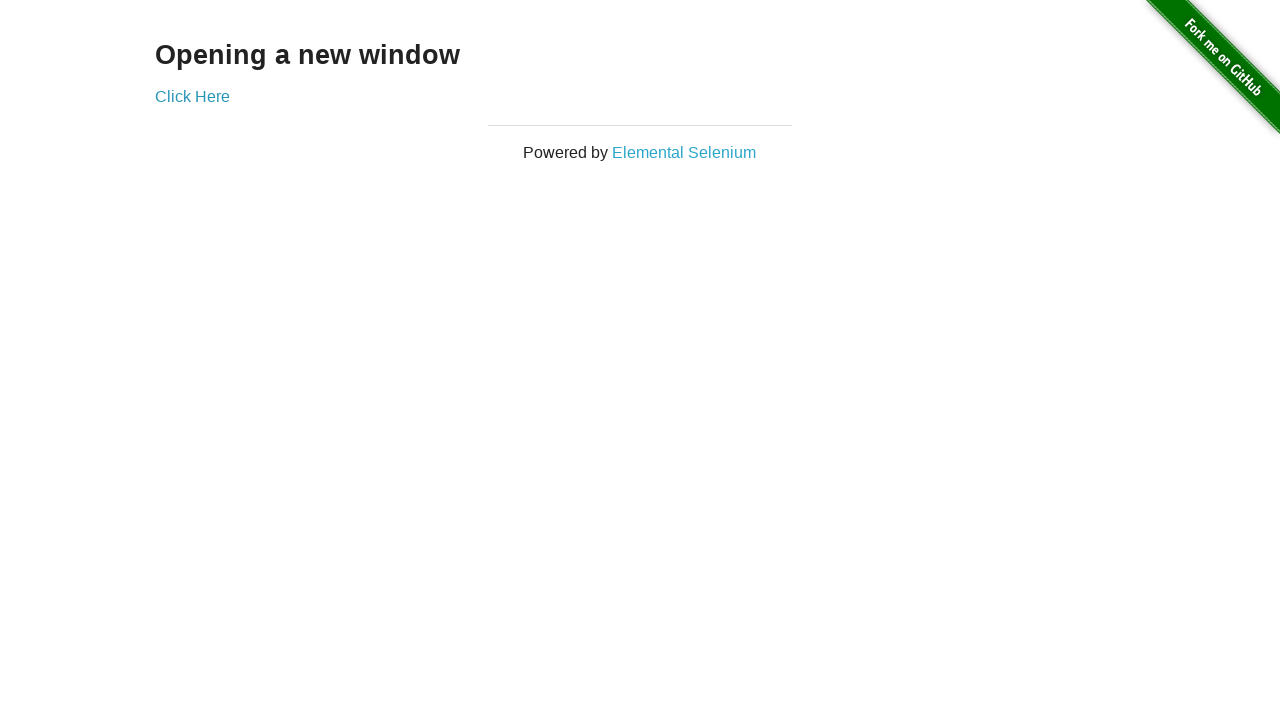

Switched to second tab and brought it to front
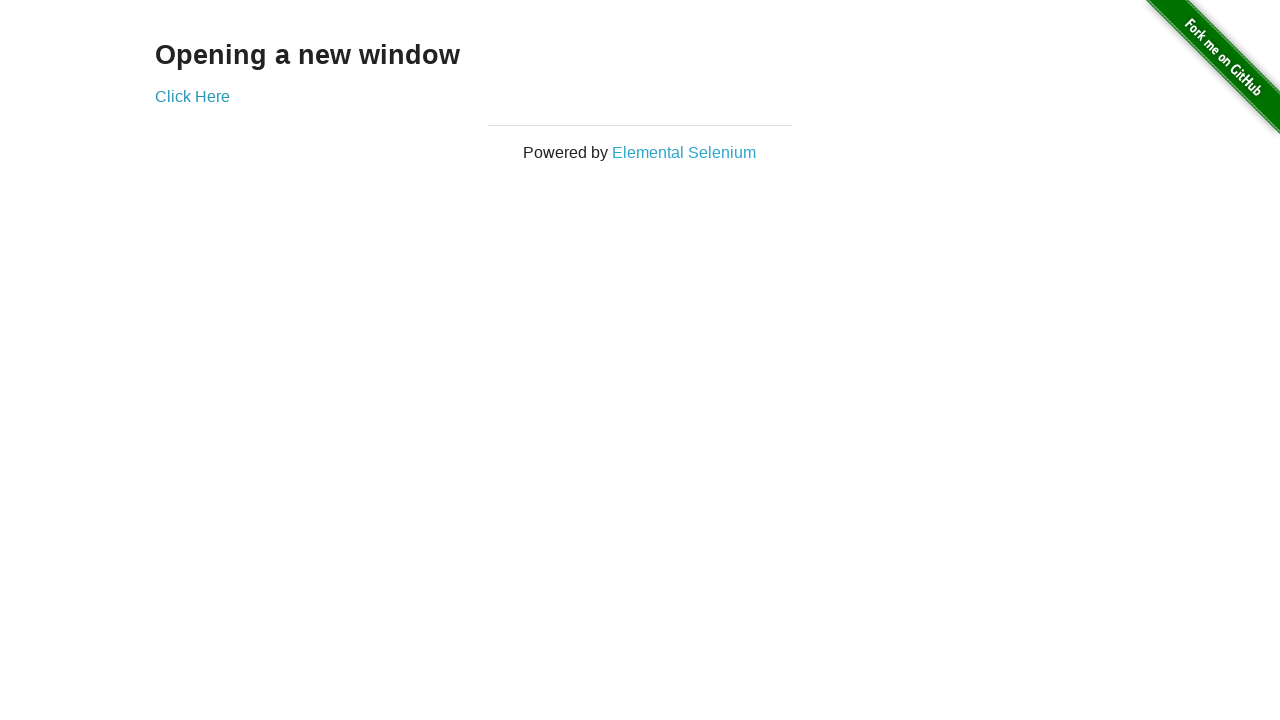

Waited for second tab to be active
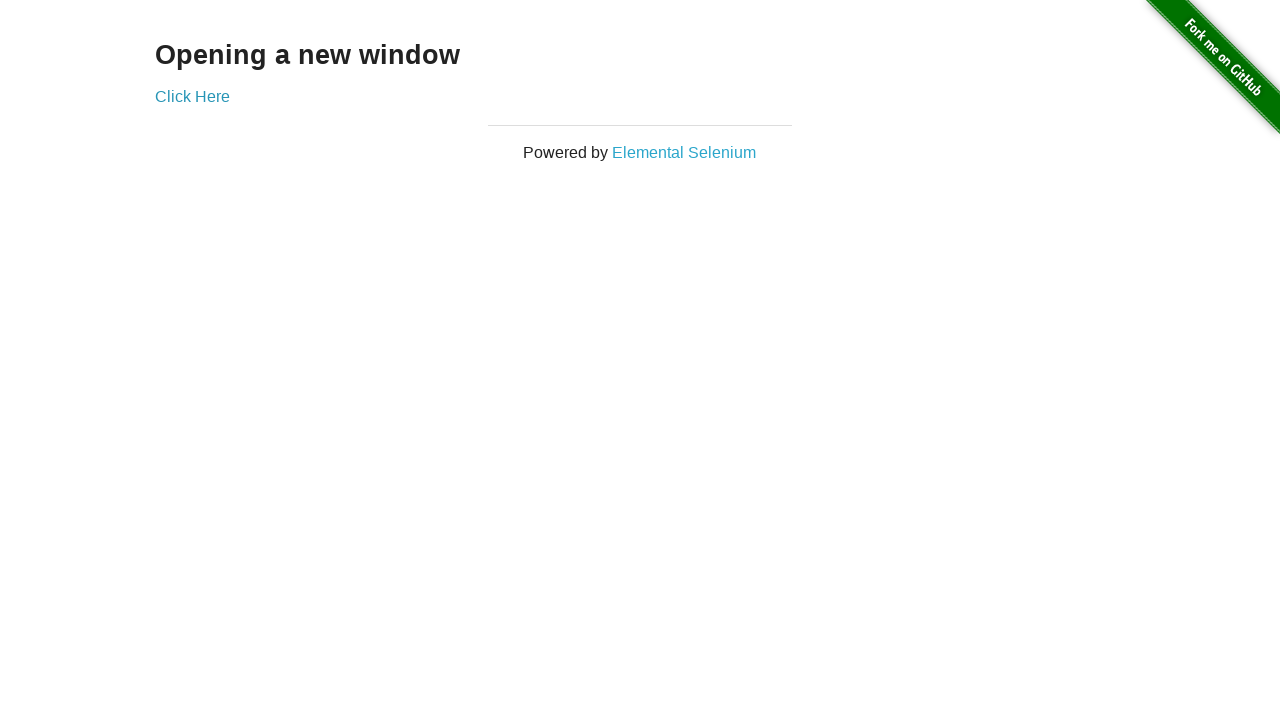

Extracted text content from h3 element in second tab
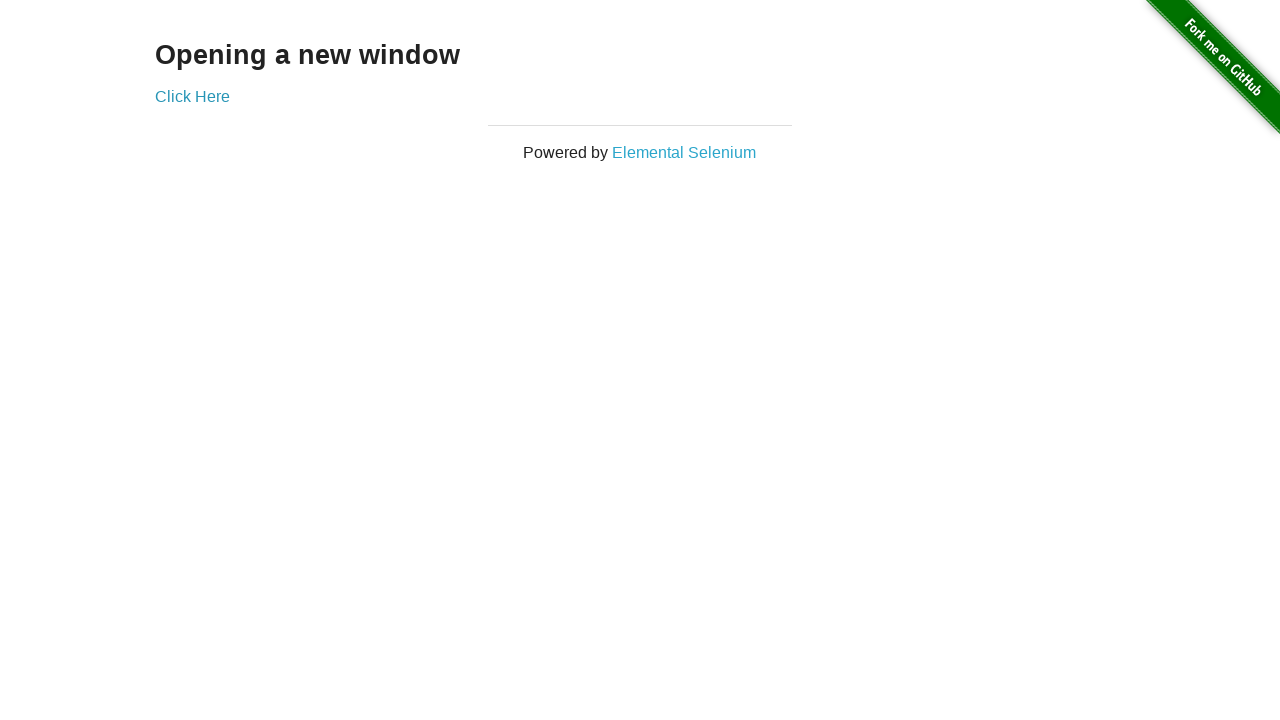

Printed extracted text and waited
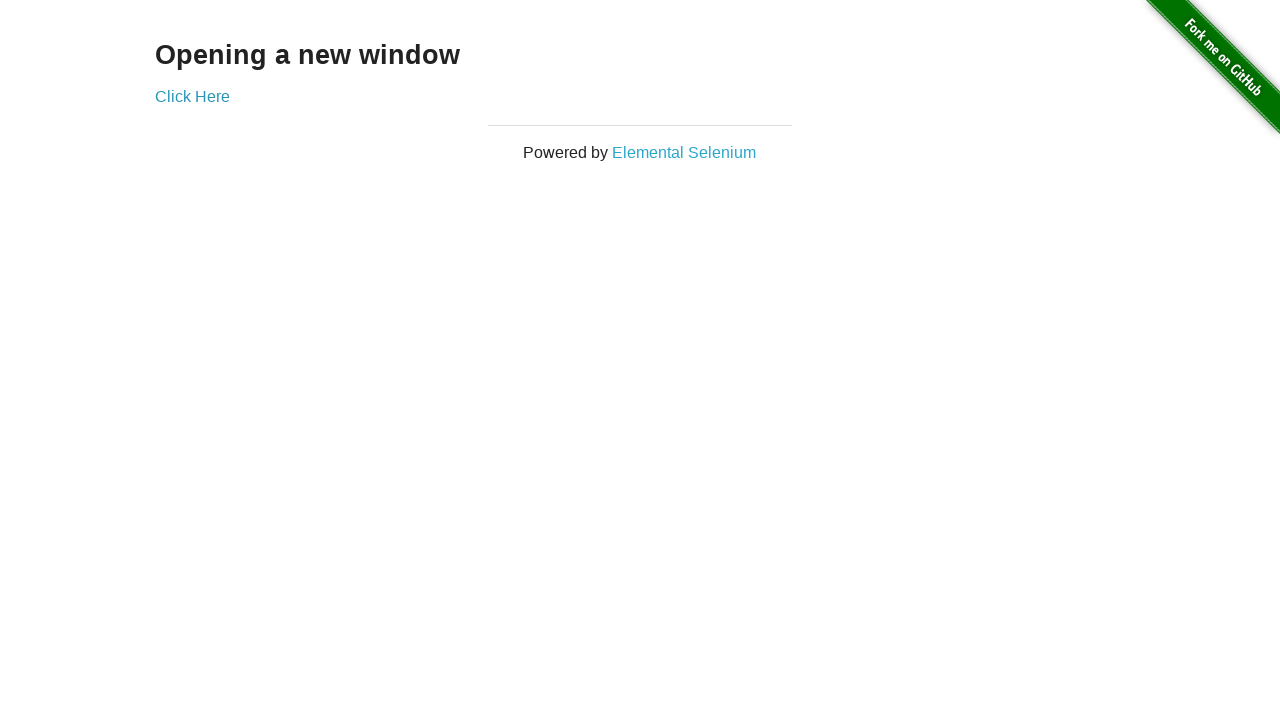

Closed second tab
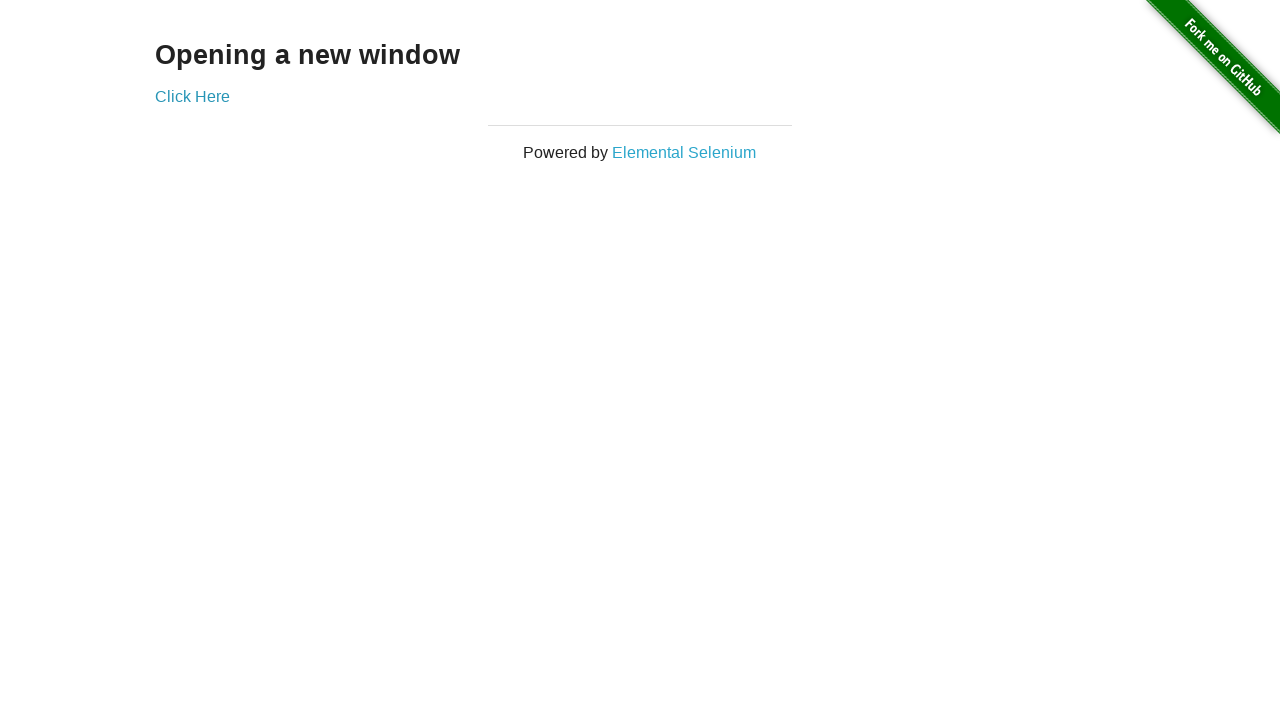

Waited after closing second tab
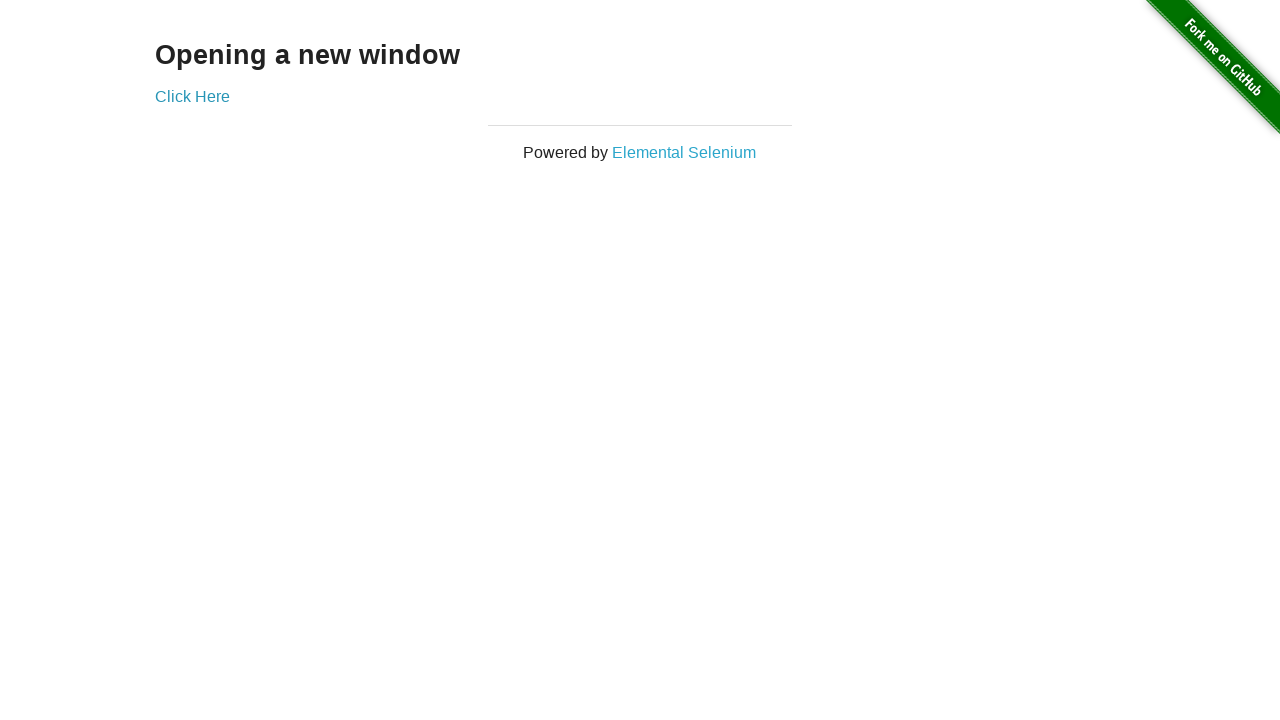

Clicked 'Elemental Selenium' link on first tab at (684, 152) on text=Elemental Selenium
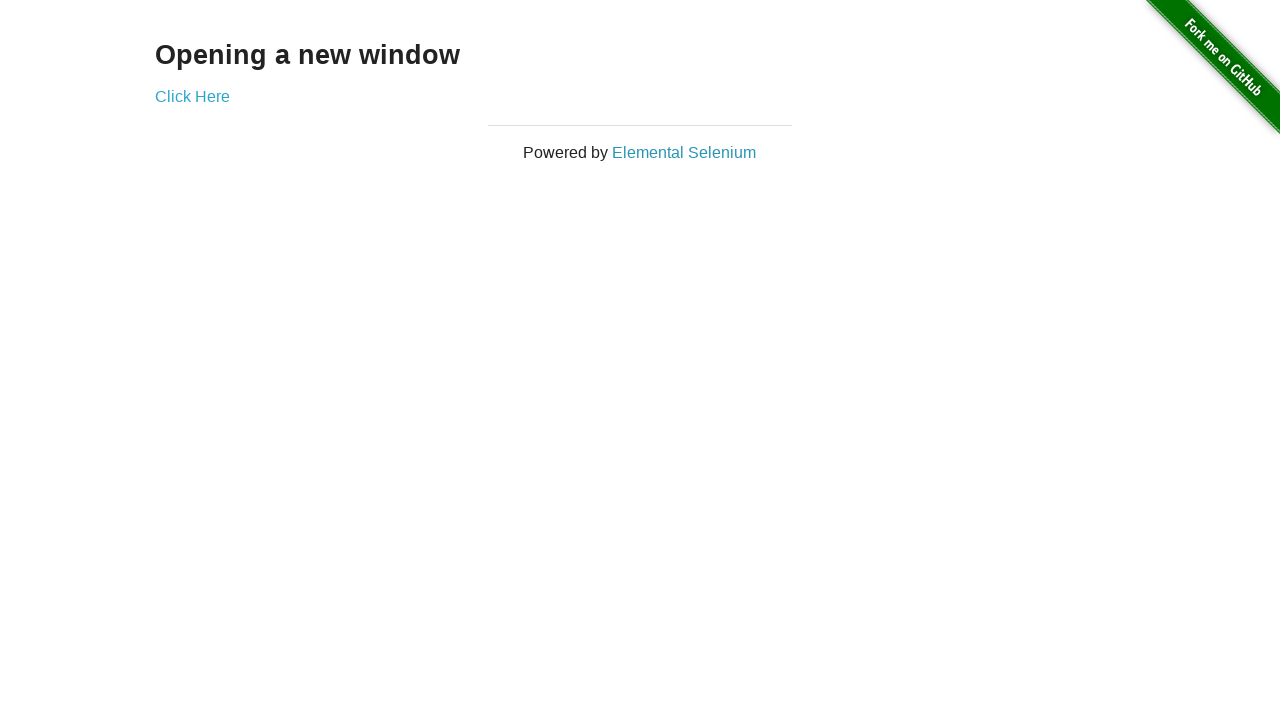

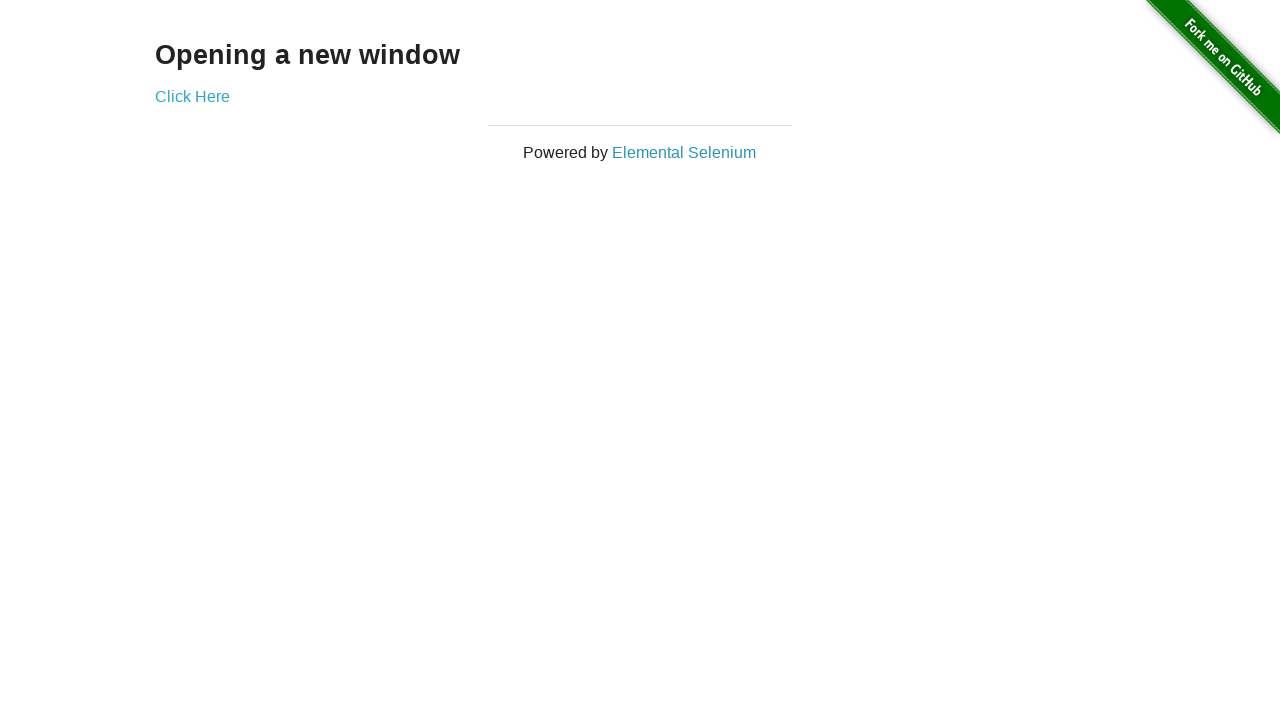